Navigates to a frames test page, scrolls down, and verifies a centered element is visible

Starting URL: https://applitools.github.io/demo/TestPages/FramesTestPage/

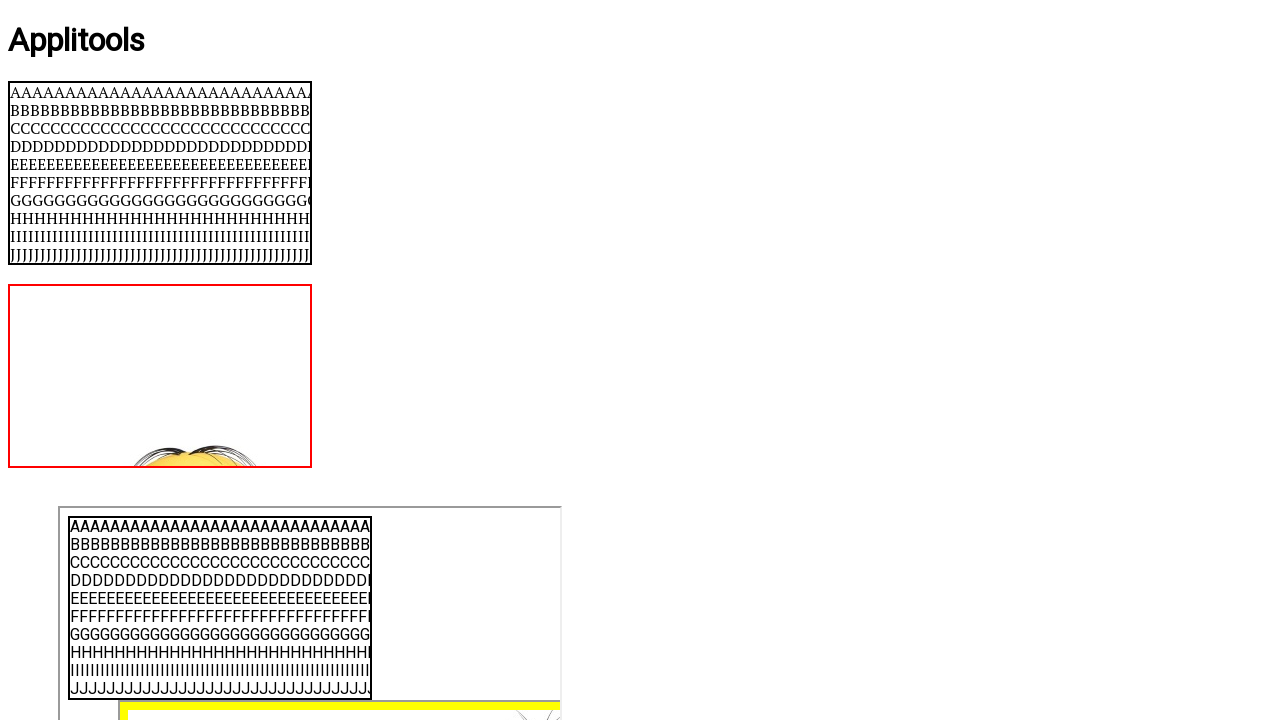

Scrolled down the page by 250 pixels
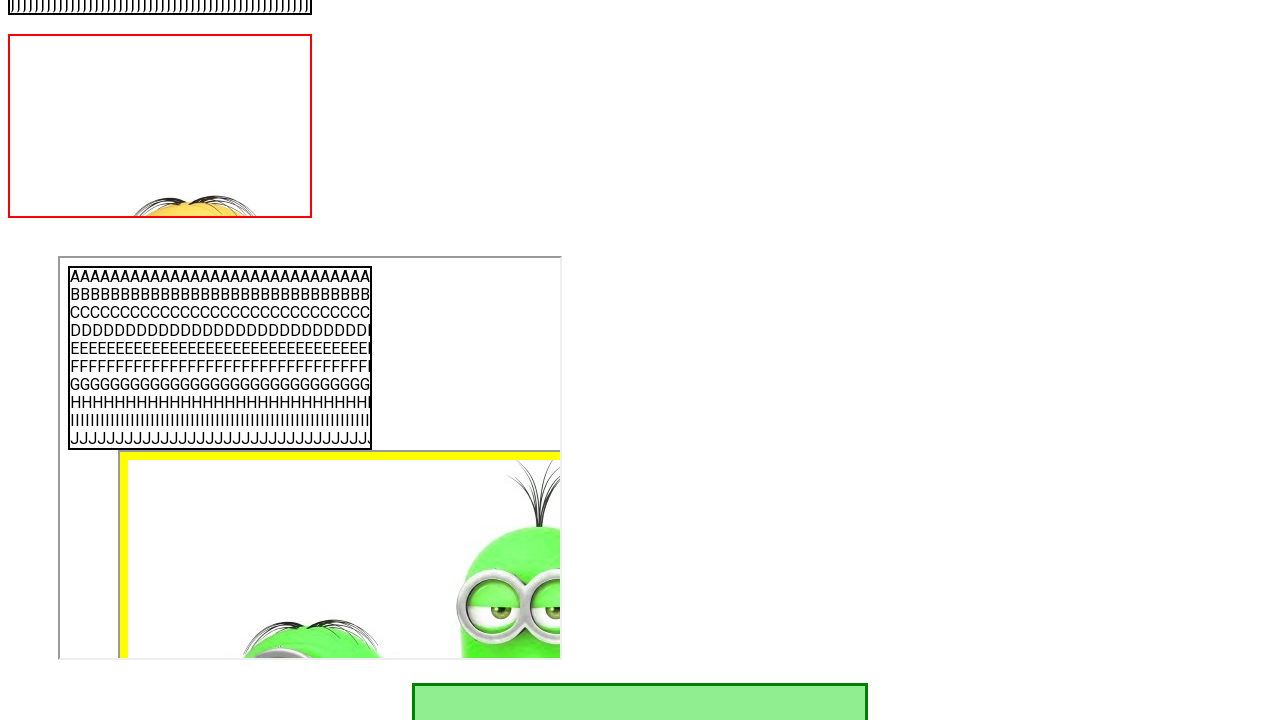

Centered element is now visible after scrolling
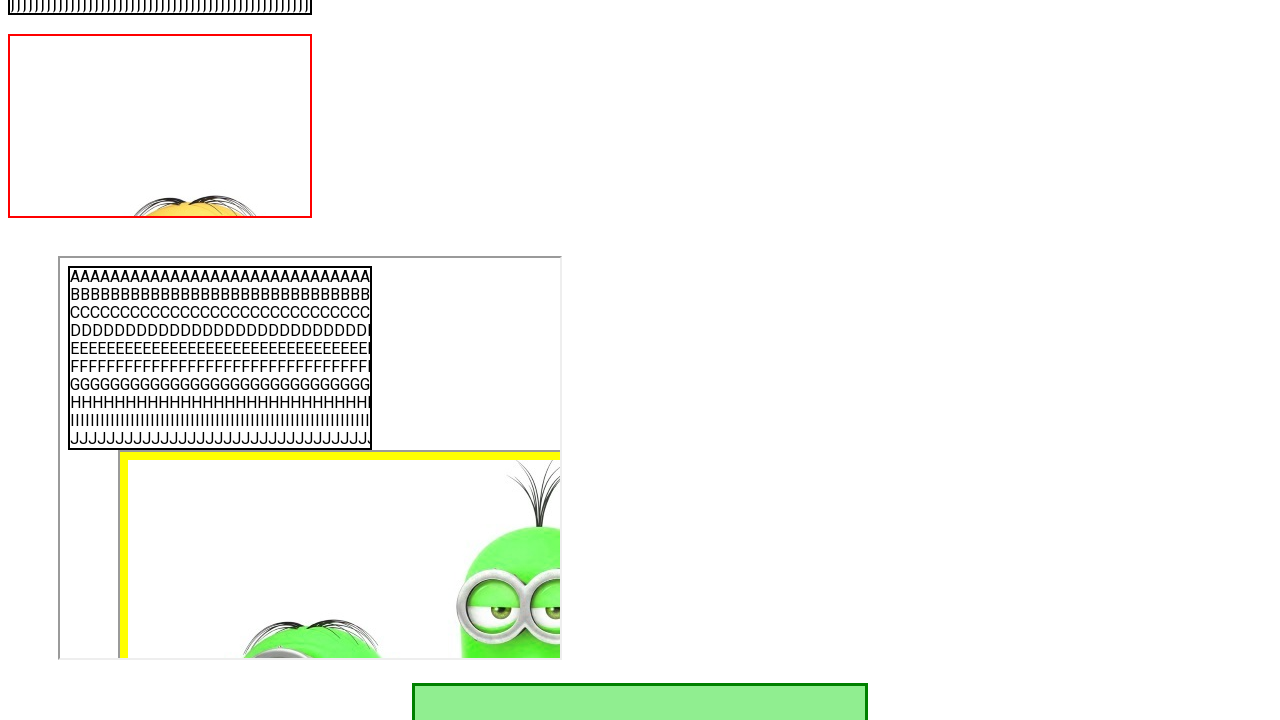

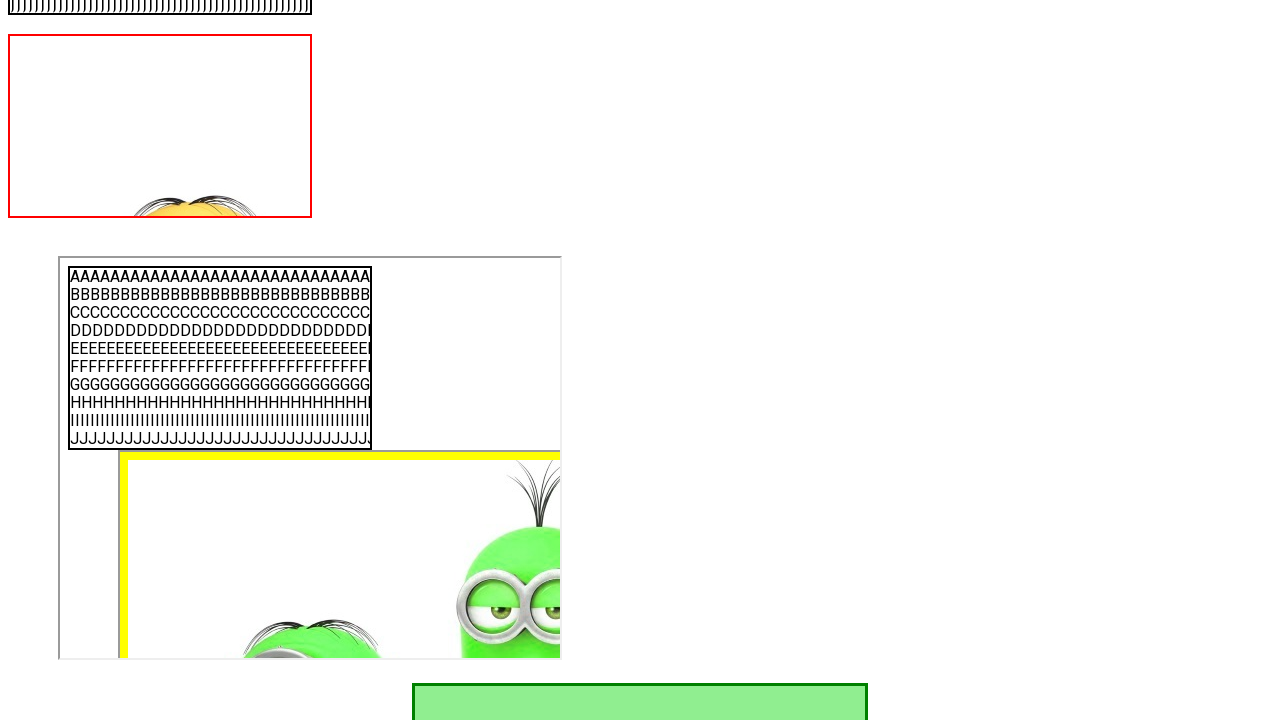